Tests that clicking each button (blue, red, green) causes changes to the canvas element on the page

Starting URL: https://the-internet.herokuapp.com/challenging_dom

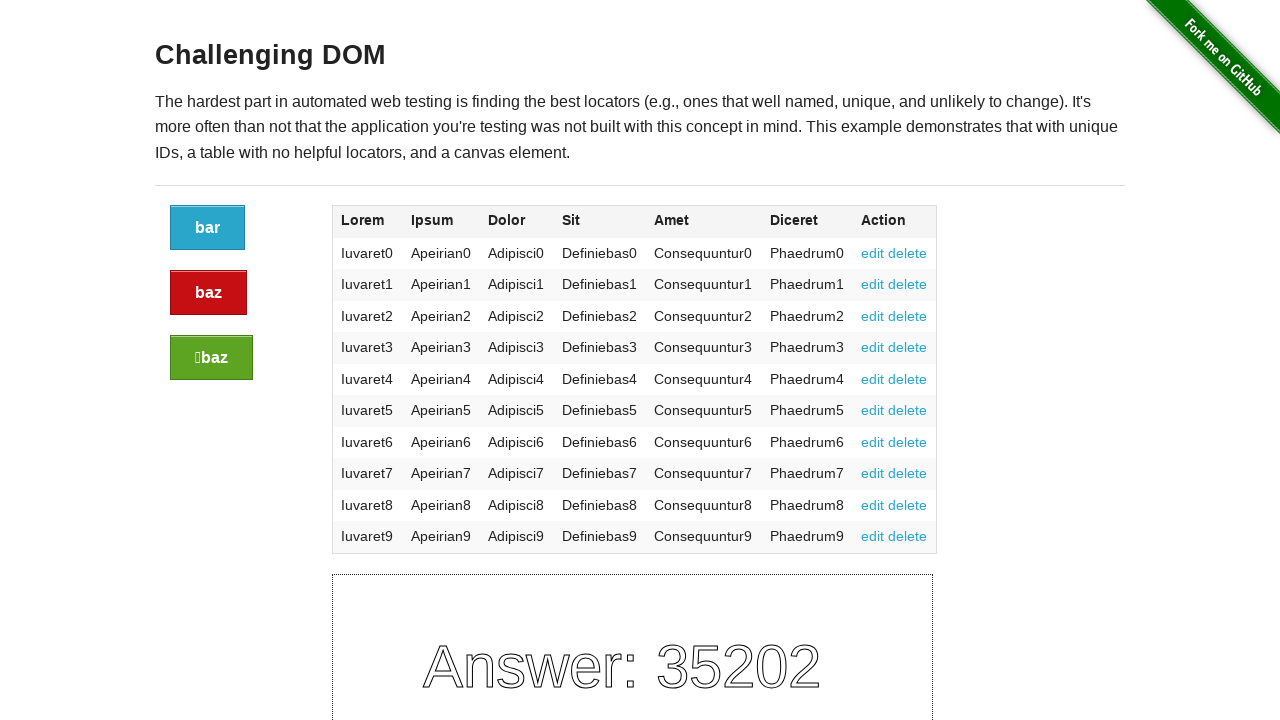

Canvas element loaded
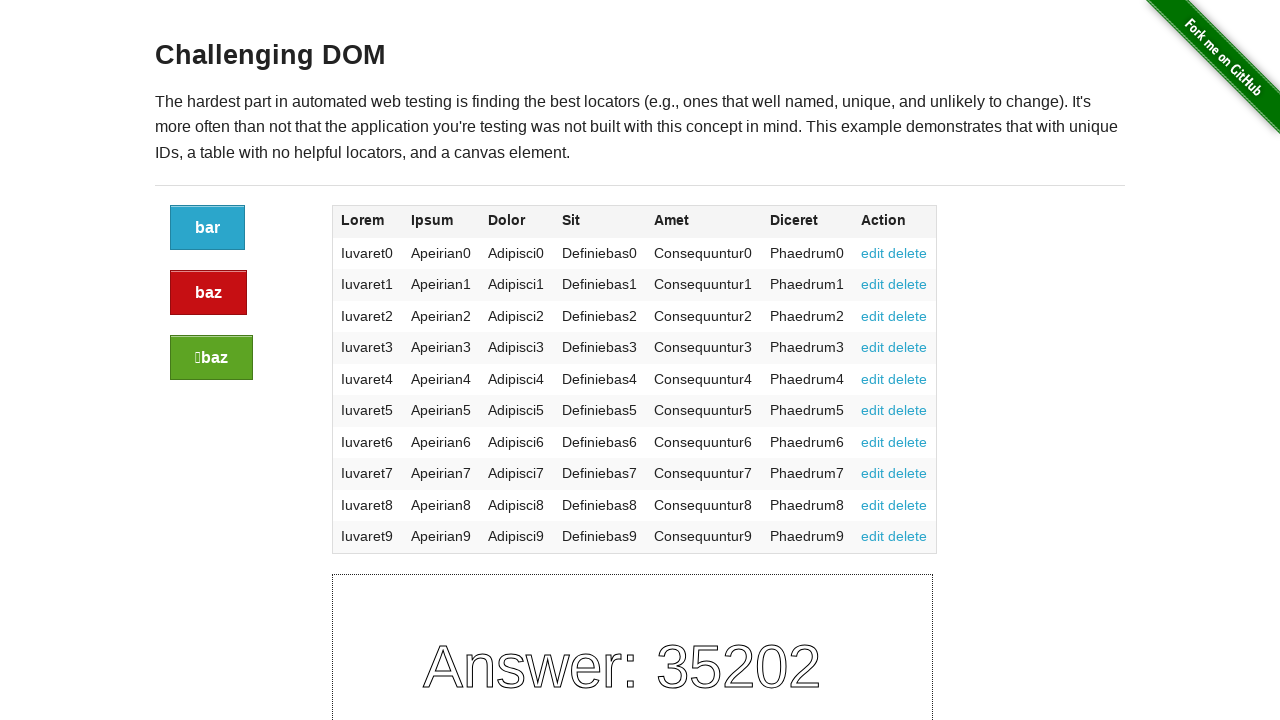

Button elements loaded
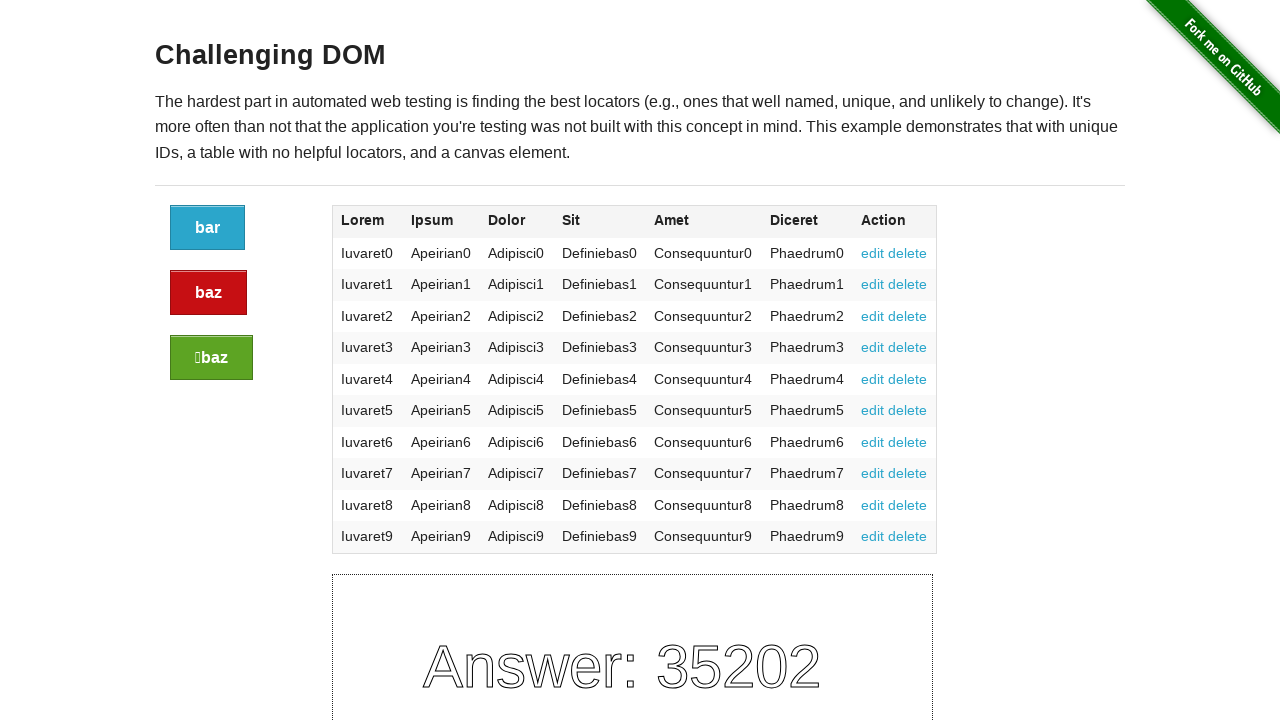

Clicked blue button at (208, 228) on a.button >> nth=0
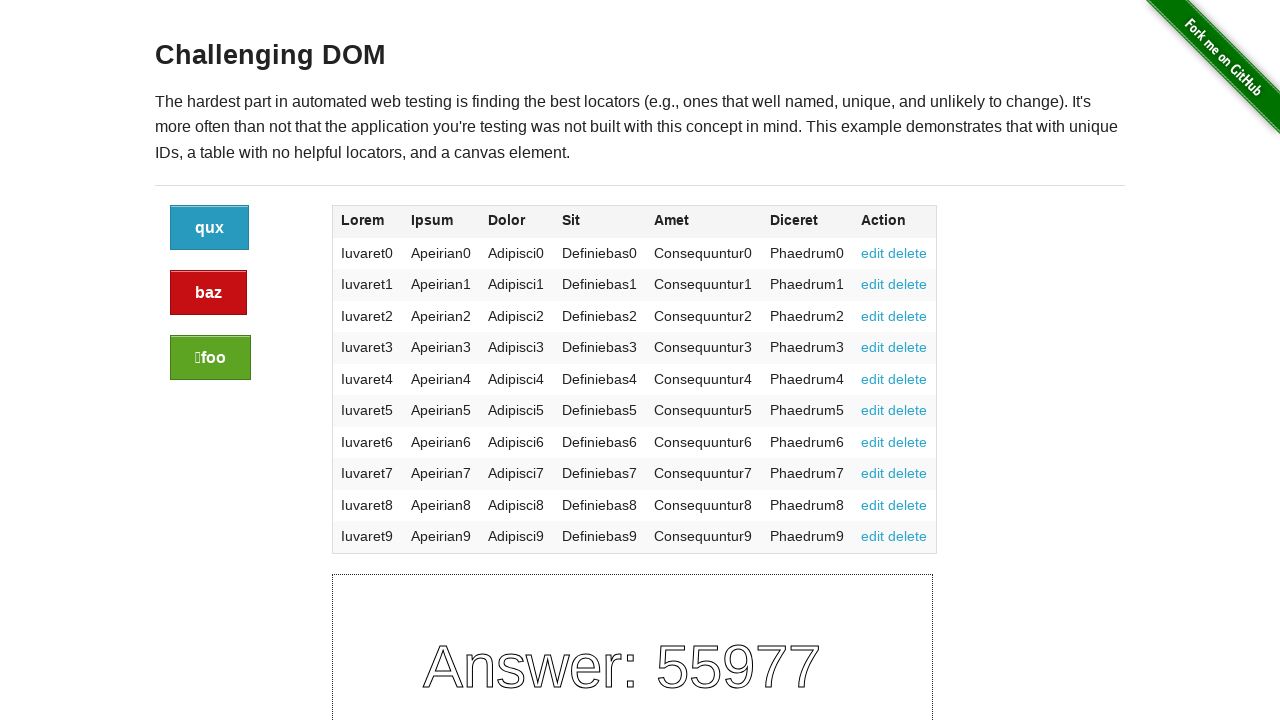

Clicked red button at (208, 293) on a.button.alert
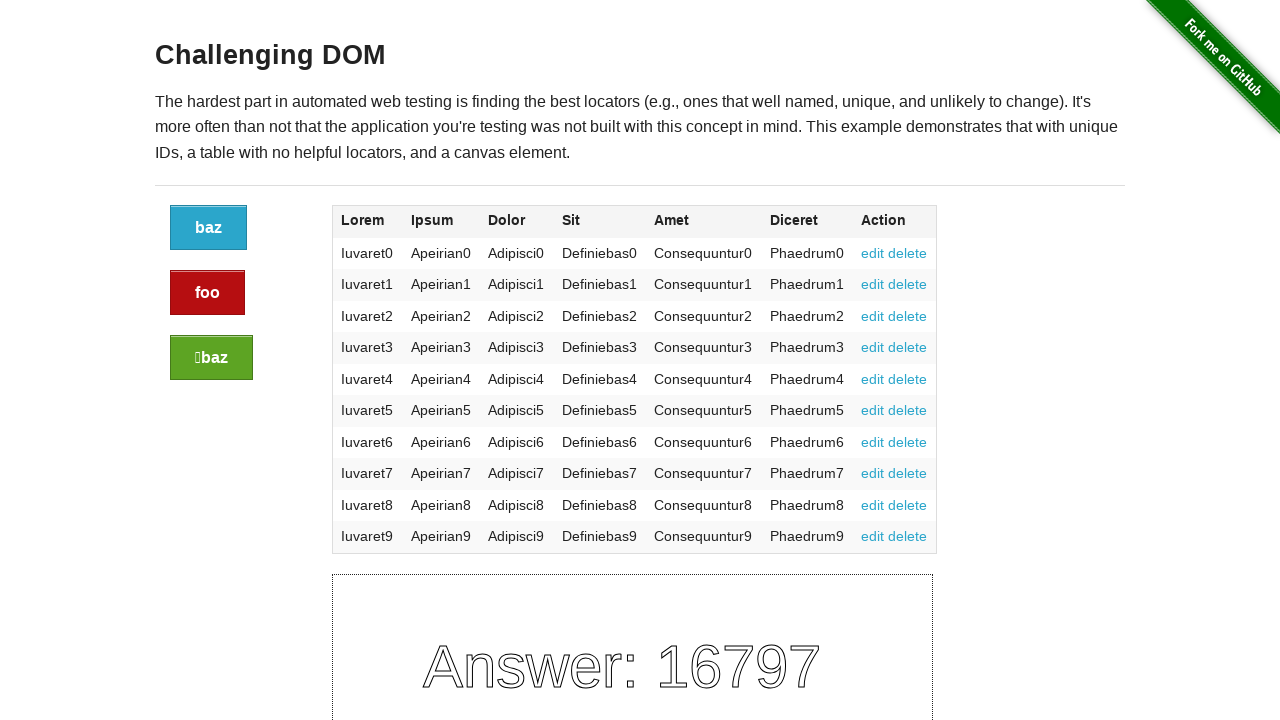

Clicked green button at (212, 358) on a.button.success
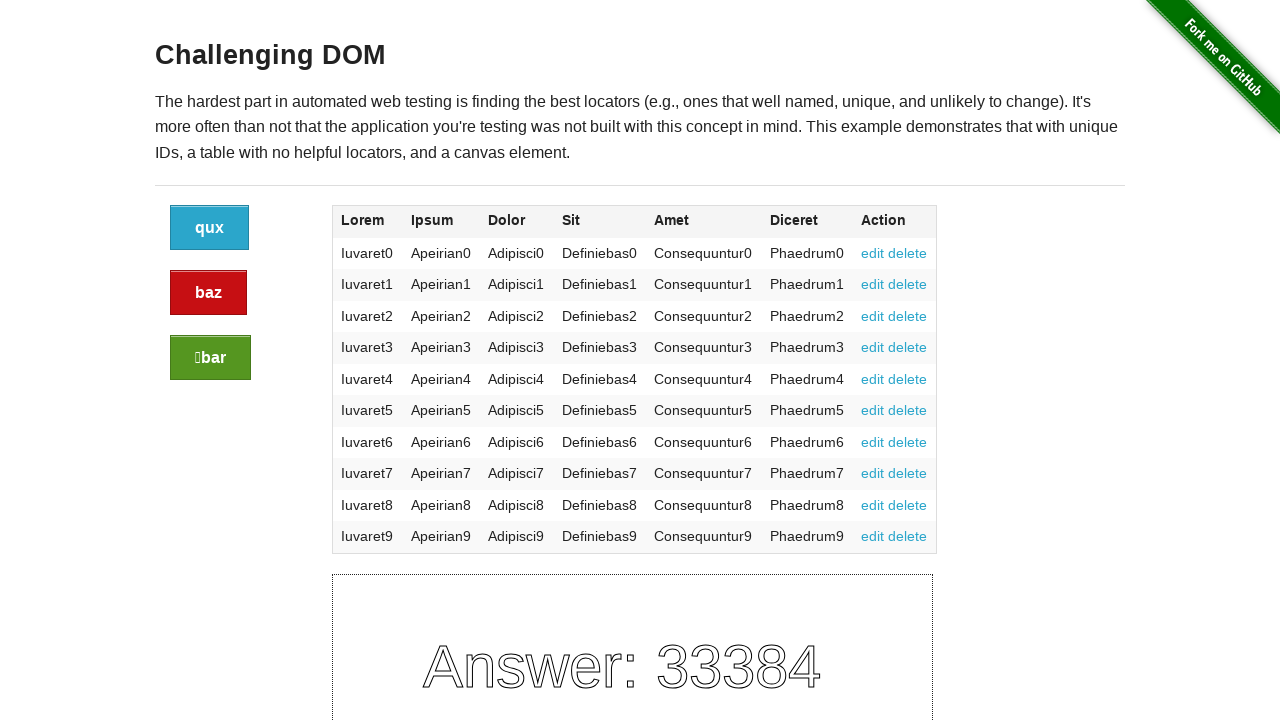

Canvas element still present after all button clicks
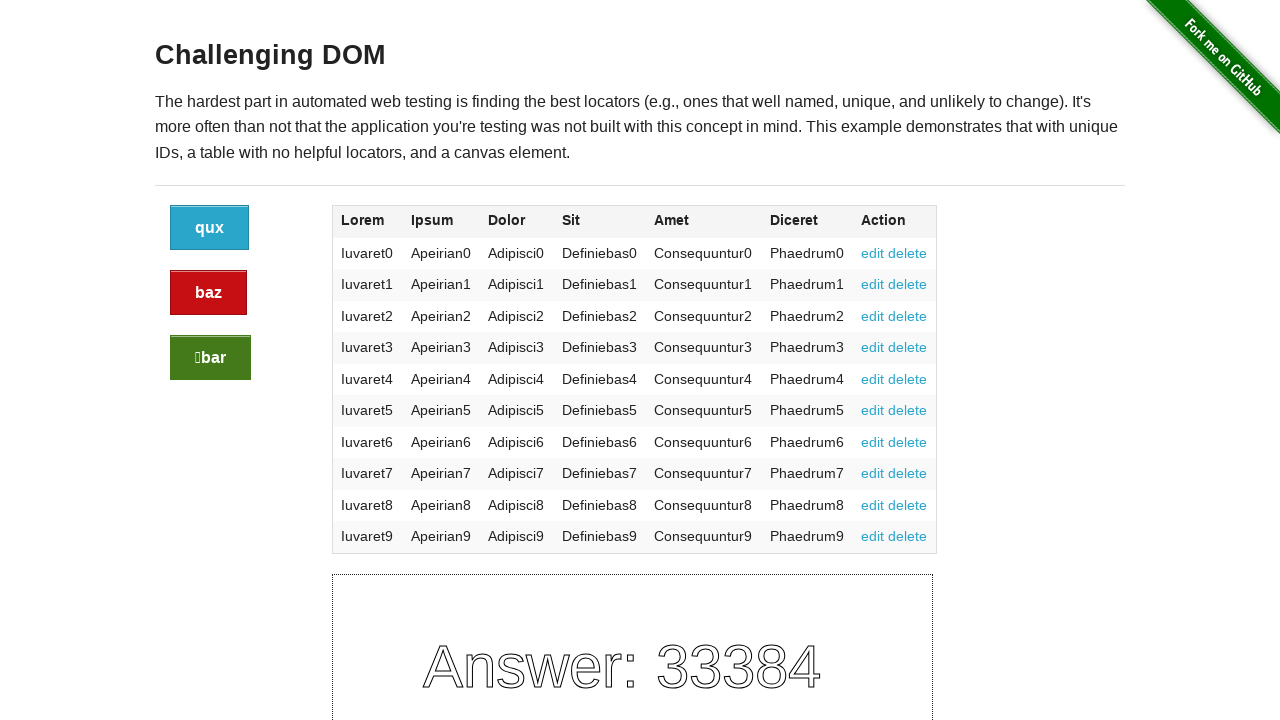

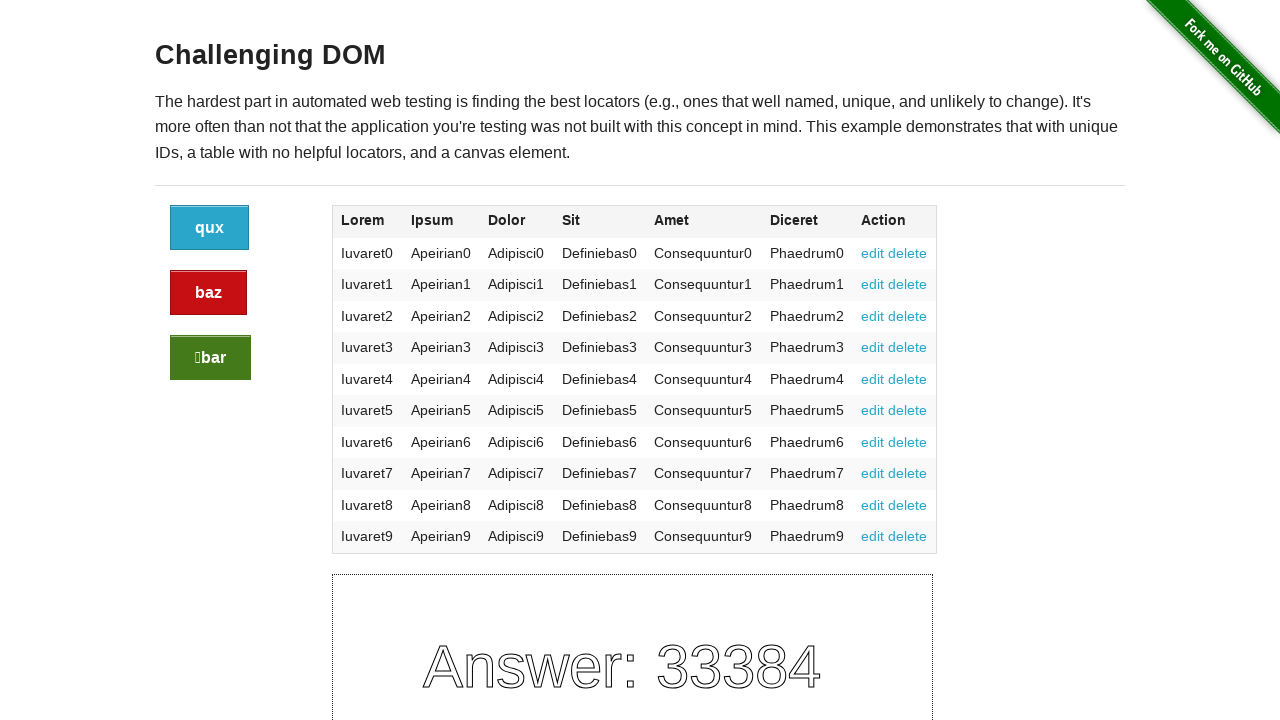